Tests page loading and scrolling functionality by verifying page title and scrolling to bottom to check footer visibility

Starting URL: https://rahulshettyacademy.com/AutomationPractice/

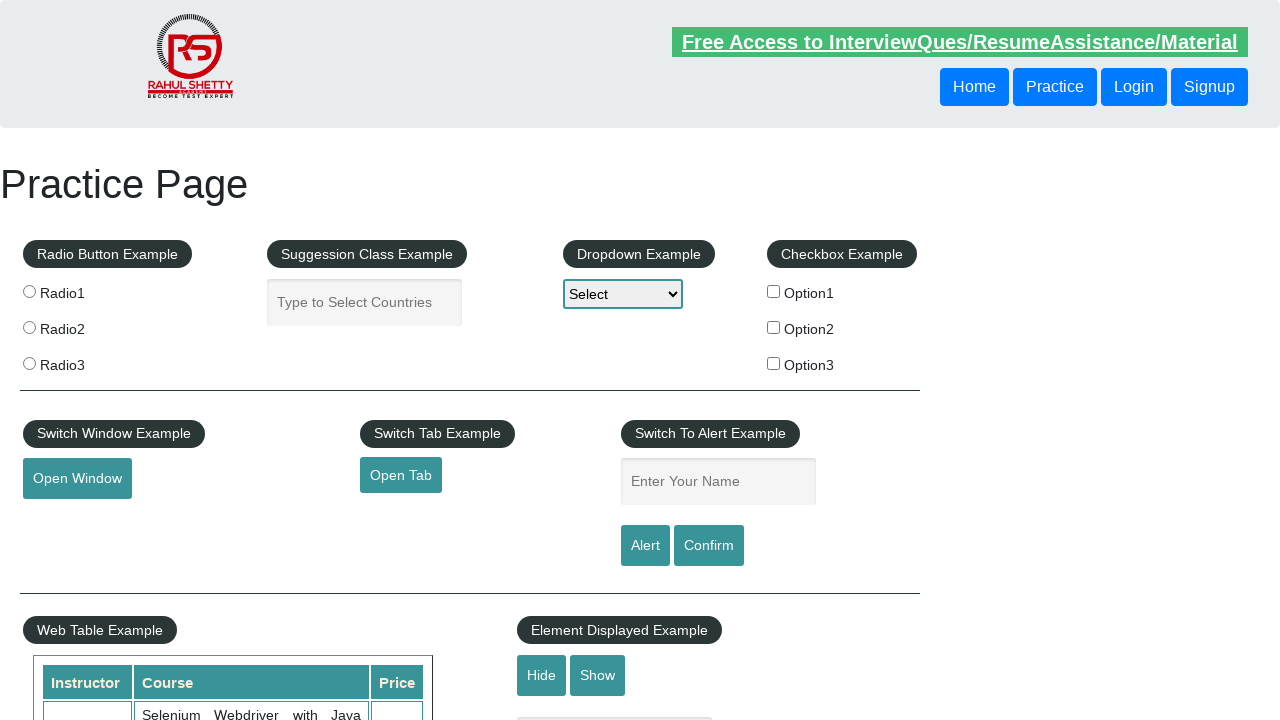

Verified page title is 'Practice Page'
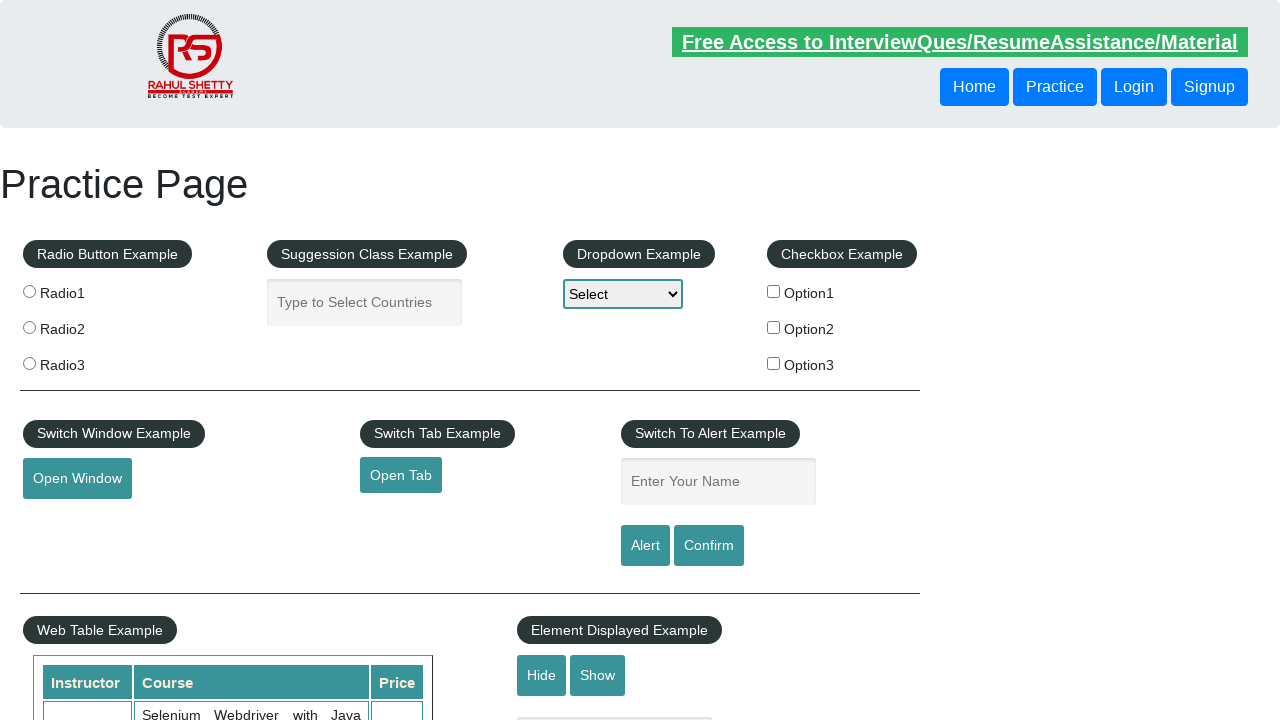

Scrolled to bottom of page
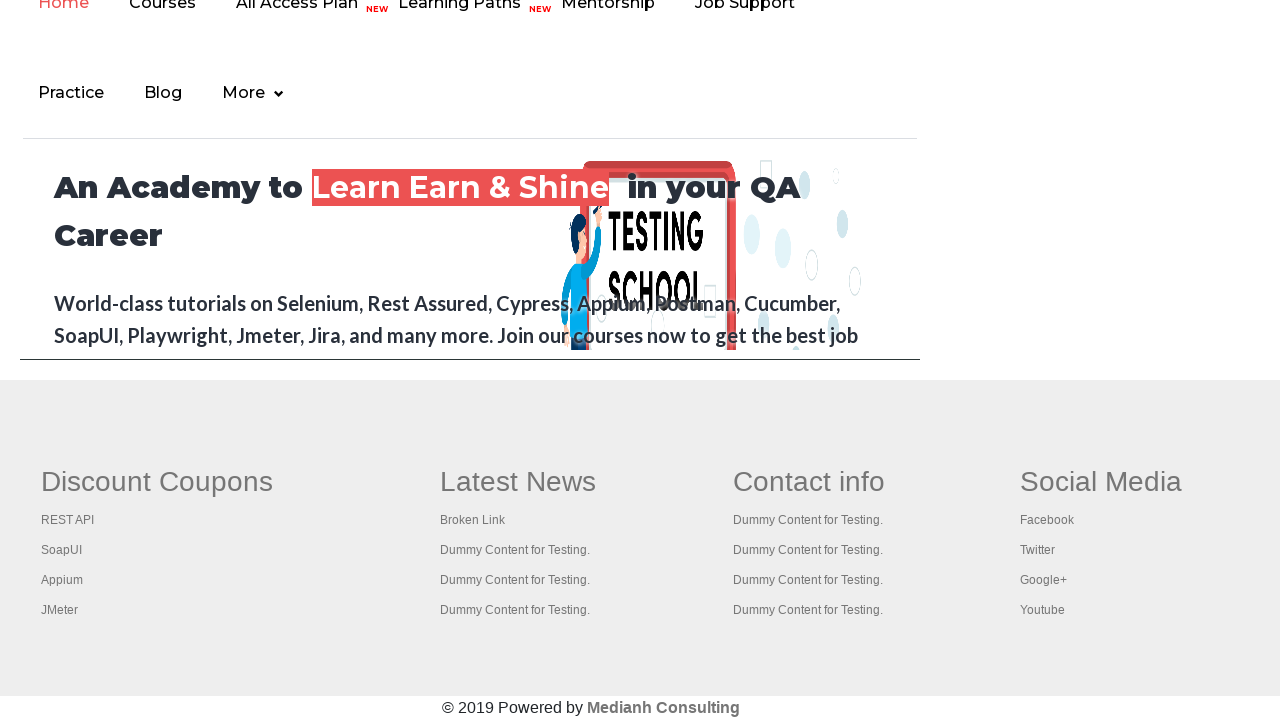

Verified footer is visible after scrolling
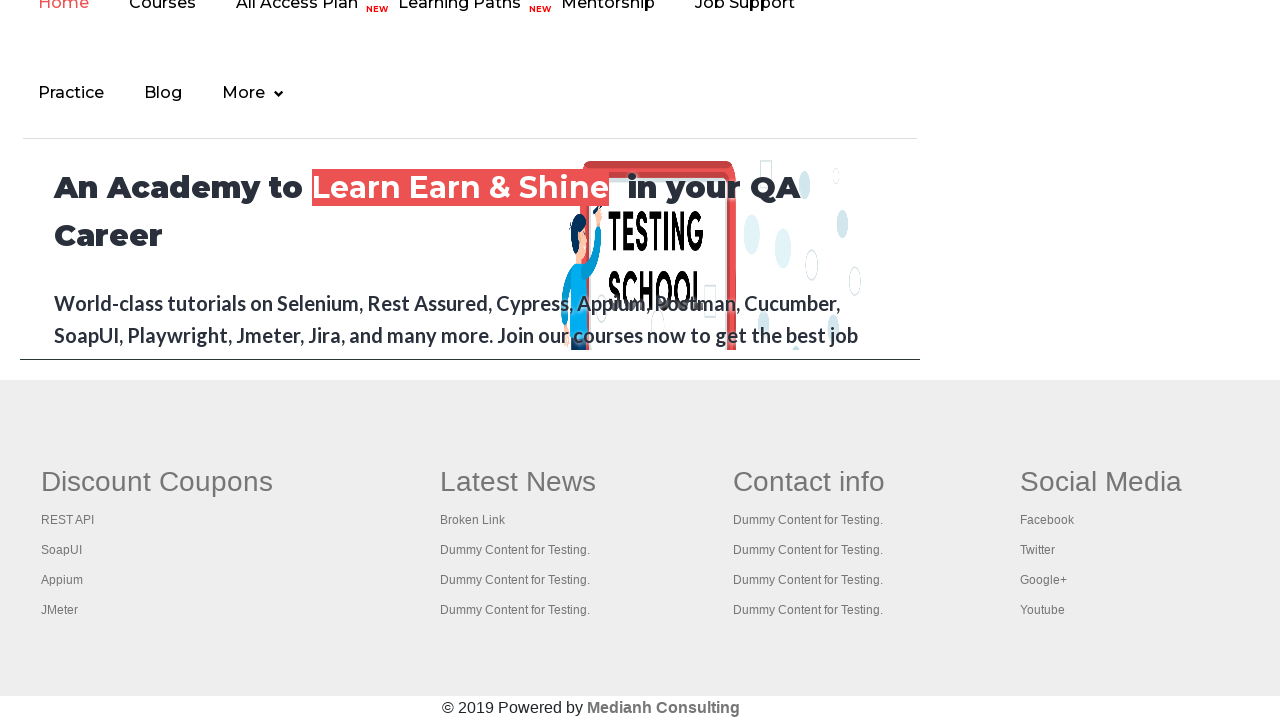

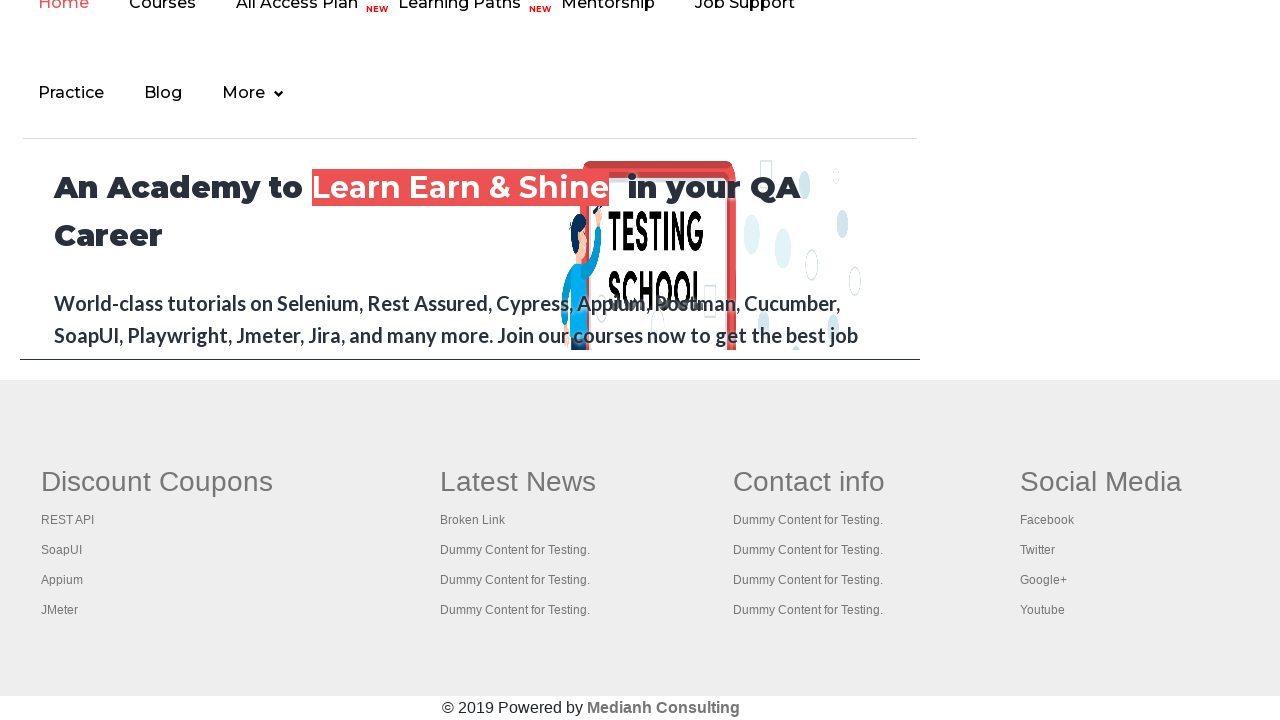